Tests JavaScript alert handling by clicking the first alert button, accepting the alert, and verifying the result message displays "You successfully clicked an alert"

Starting URL: https://the-internet.herokuapp.com/javascript_alerts

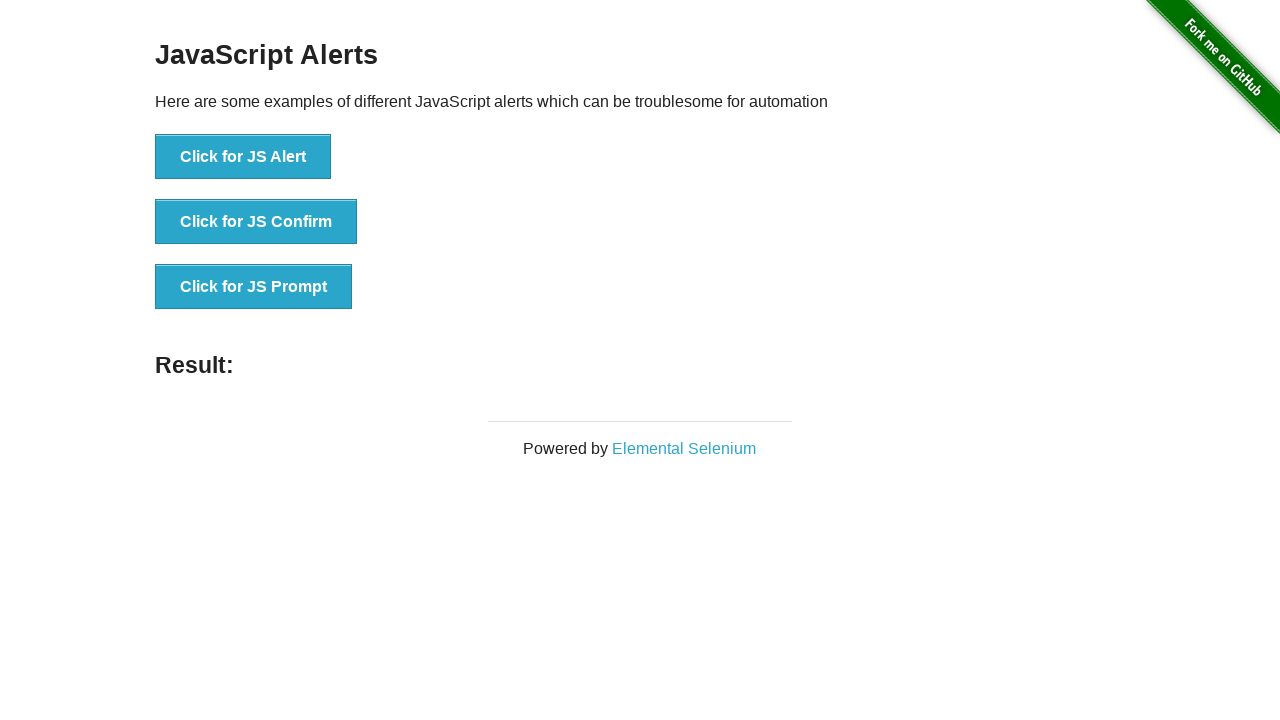

Clicked the first alert button to trigger JavaScript alert at (243, 157) on xpath=//*[text()='Click for JS Alert']
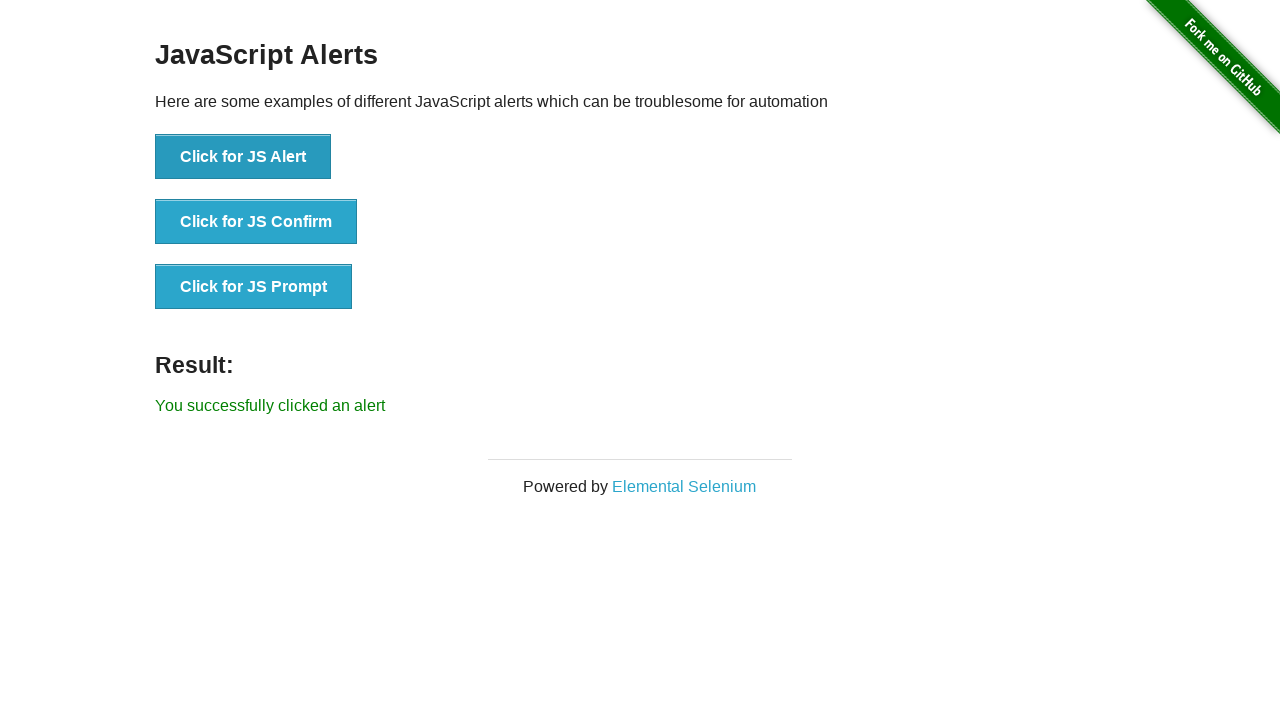

Set up dialog handler to accept alerts
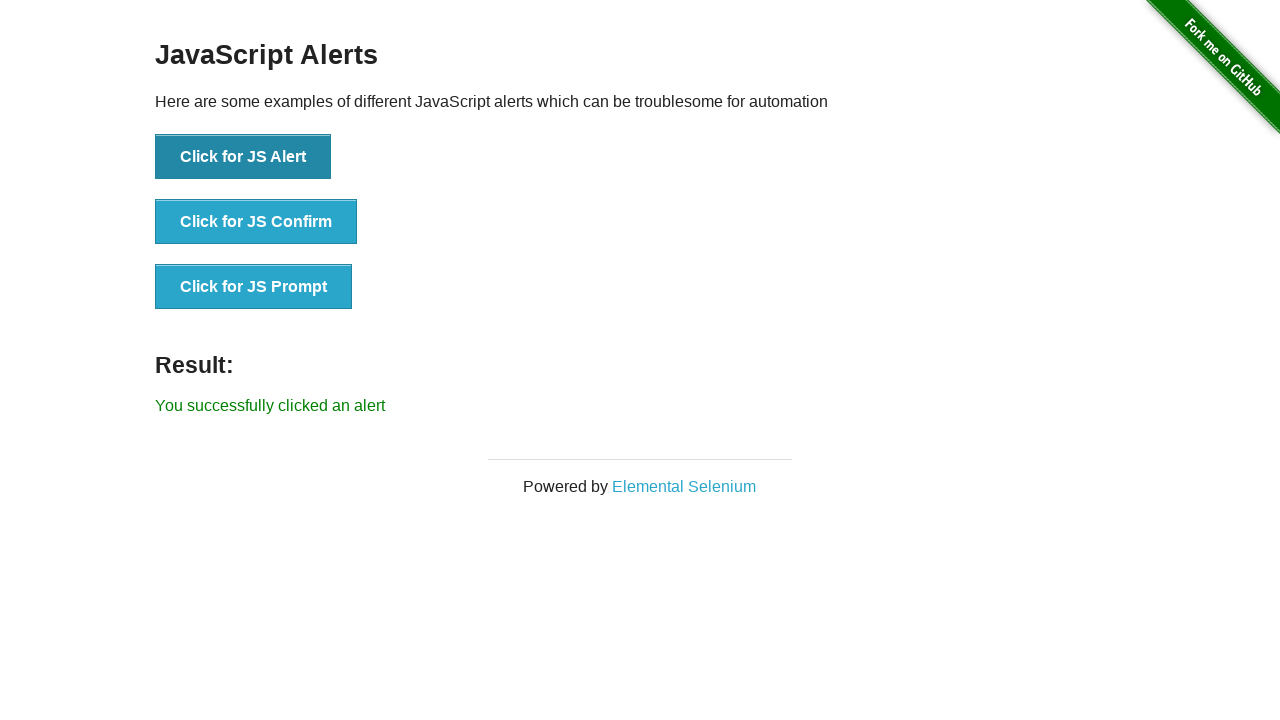

Clicked the alert button again with dialog handler active at (243, 157) on xpath=//*[text()='Click for JS Alert']
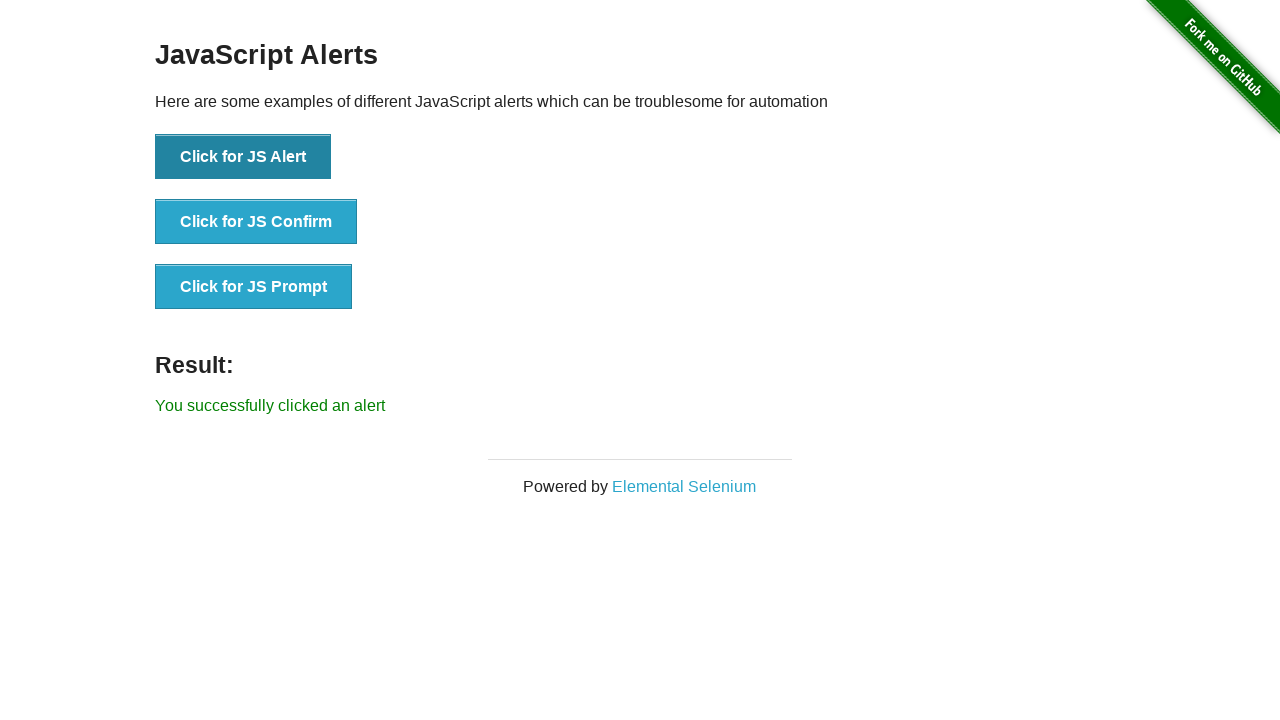

Result message element loaded
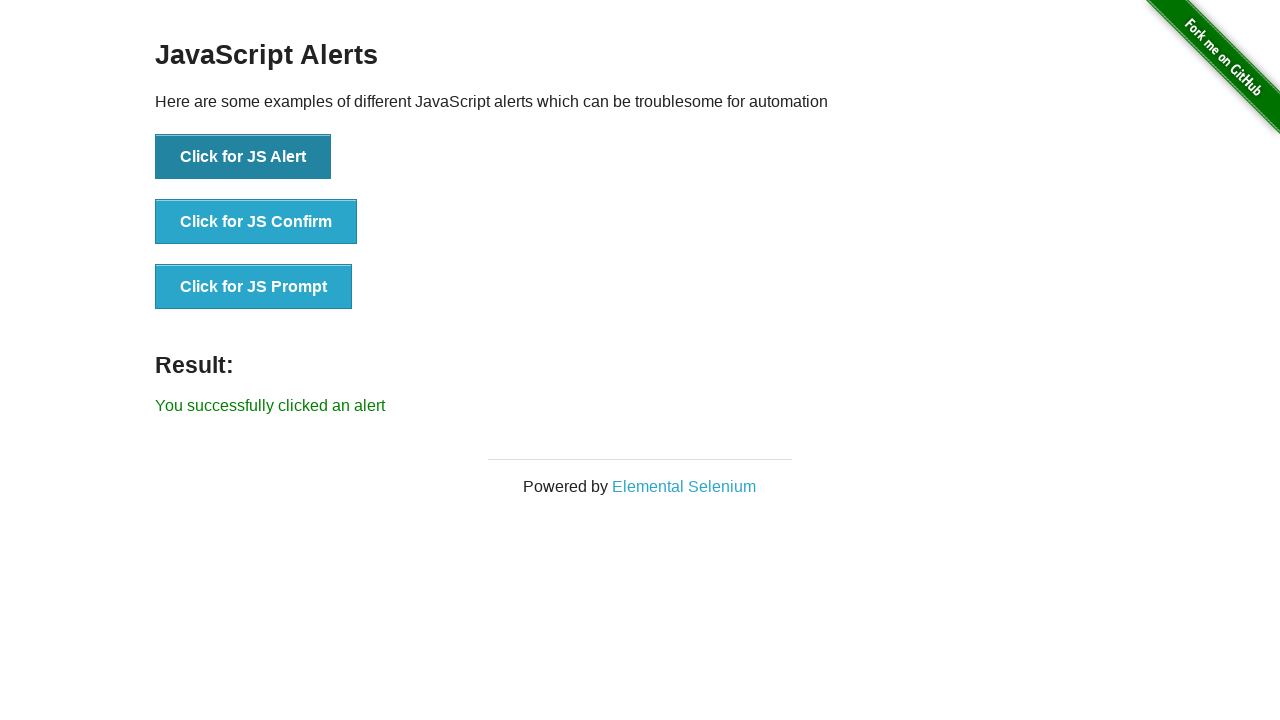

Retrieved result message text: 'You successfully clicked an alert'
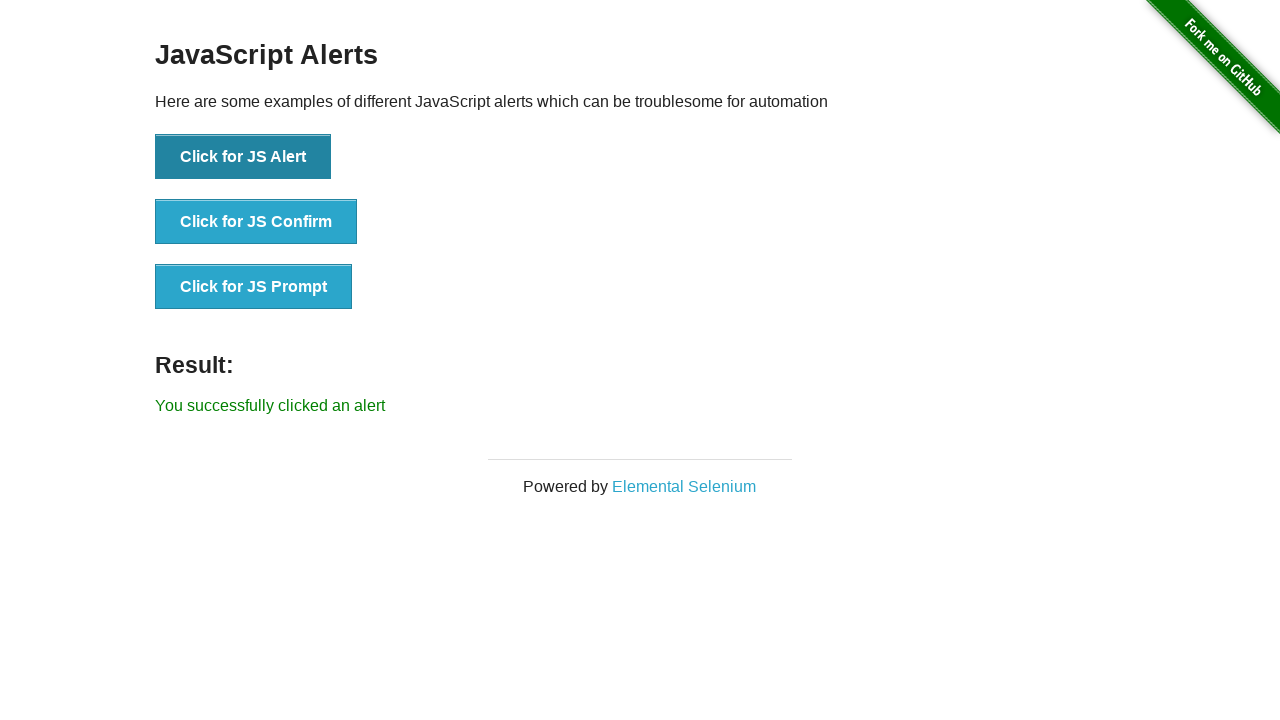

Verified result message displays 'You successfully clicked an alert'
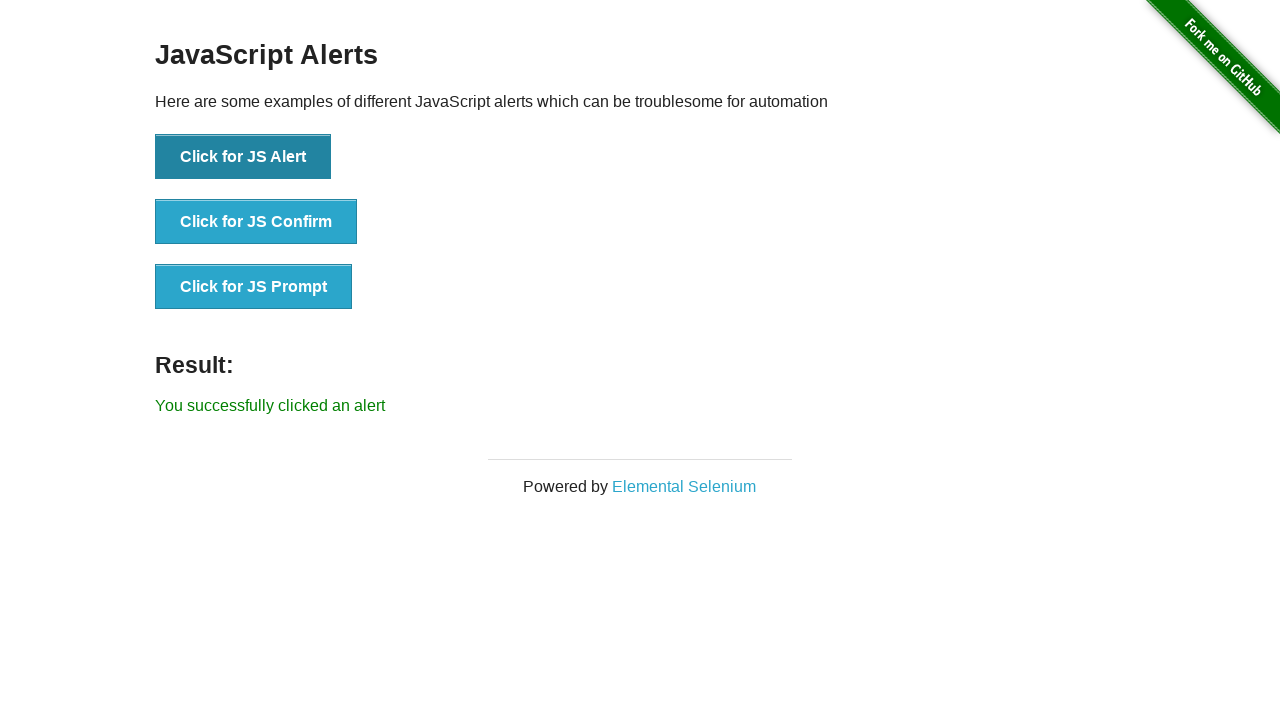

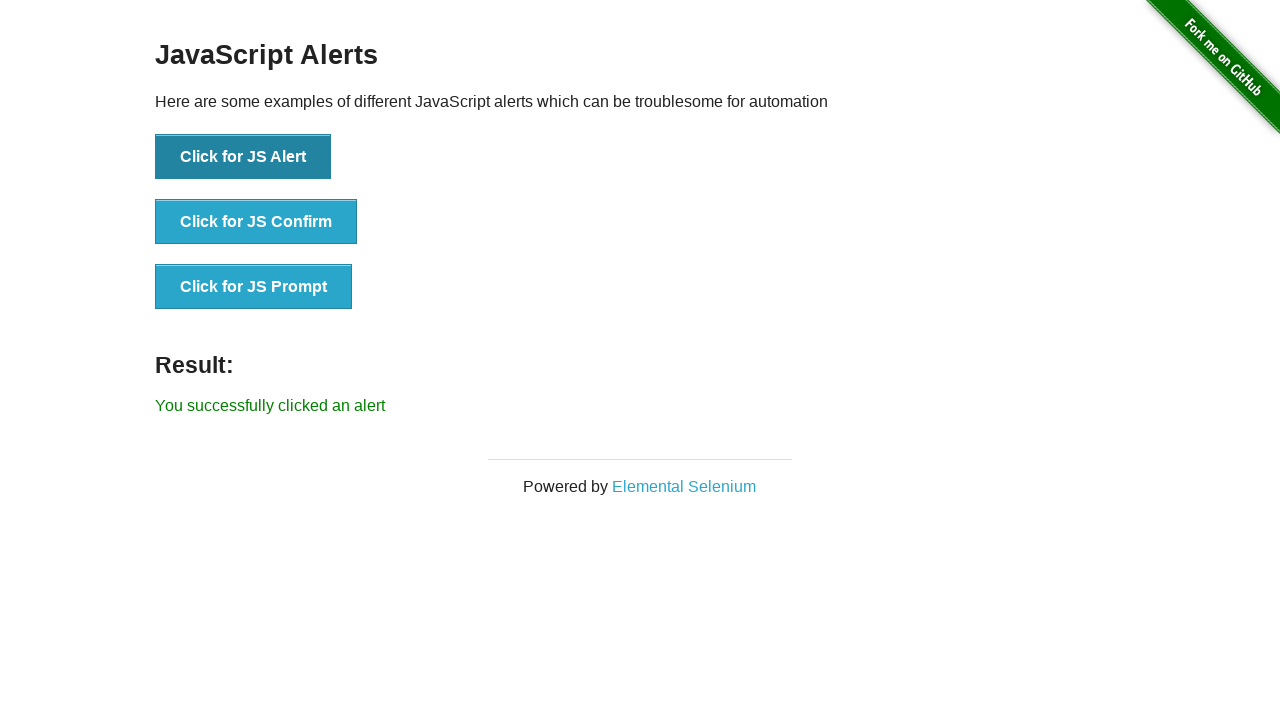